Tests various JavaScript alert interactions including accepting alerts, dismissing confirm dialogs, and entering text in prompt alerts

Starting URL: https://www.leafground.com/alert.xhtml

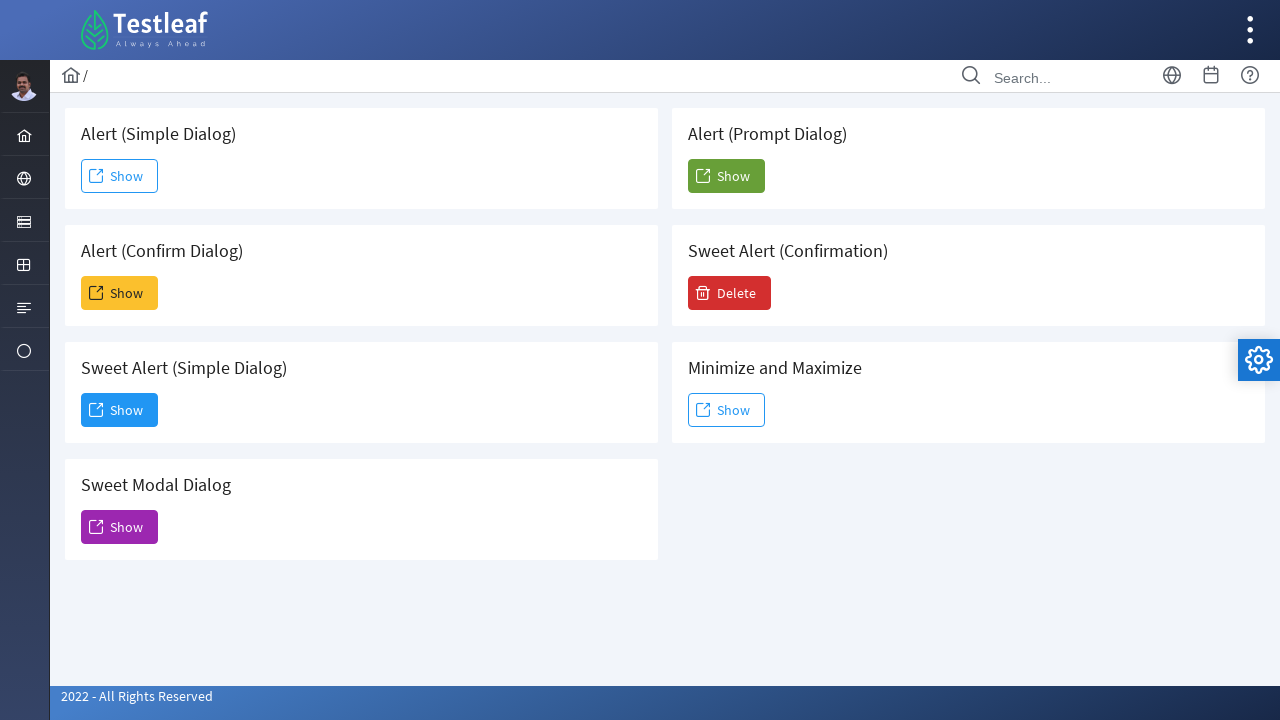

Clicked button to trigger simple alert at (96, 176) on xpath=//*[@id='j_idt88:j_idt91']/span[1]
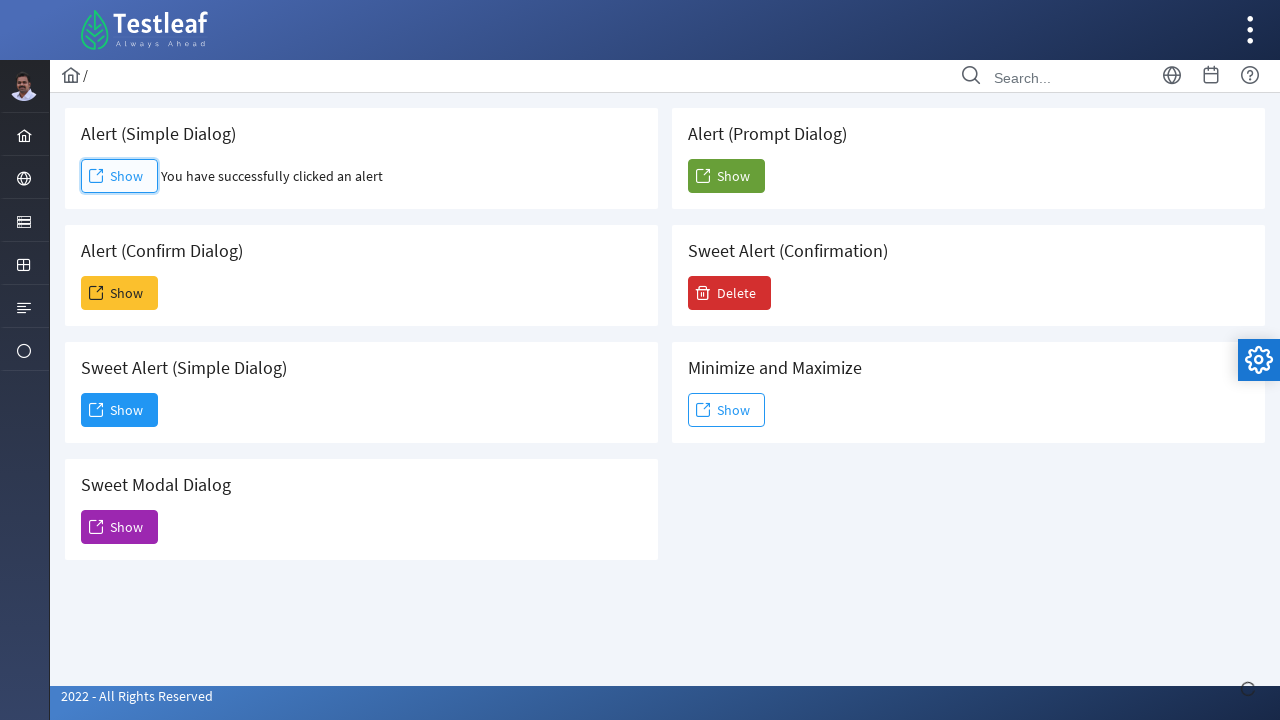

Accepted simple alert dialog
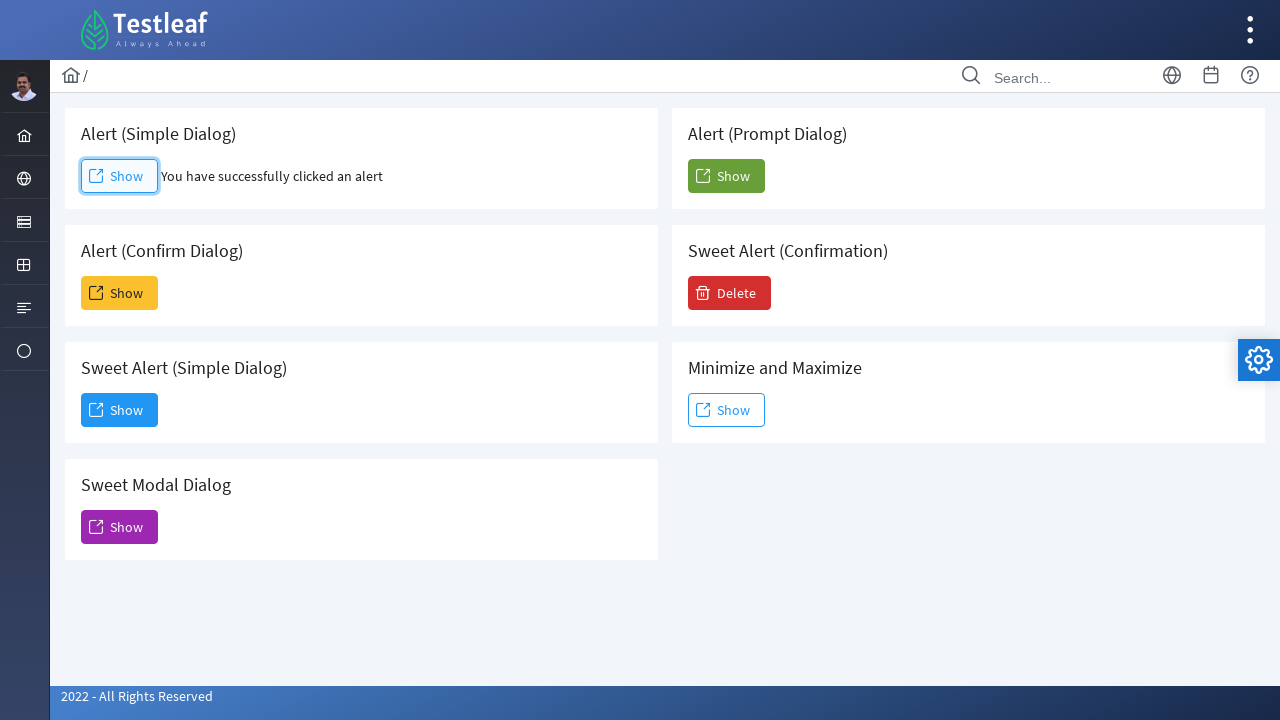

Clicked button to trigger confirm dialog at (96, 293) on xpath=//*[@id='j_idt88:j_idt93']/span[1]
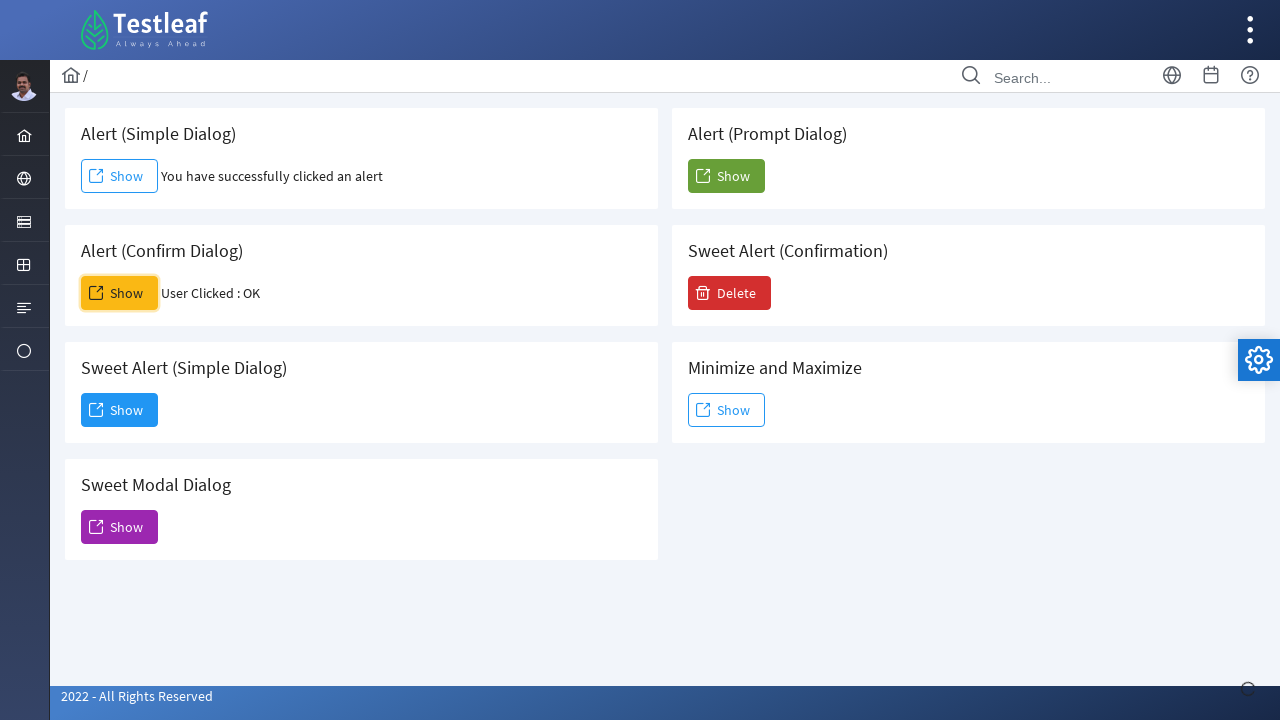

Dismissed confirm dialog
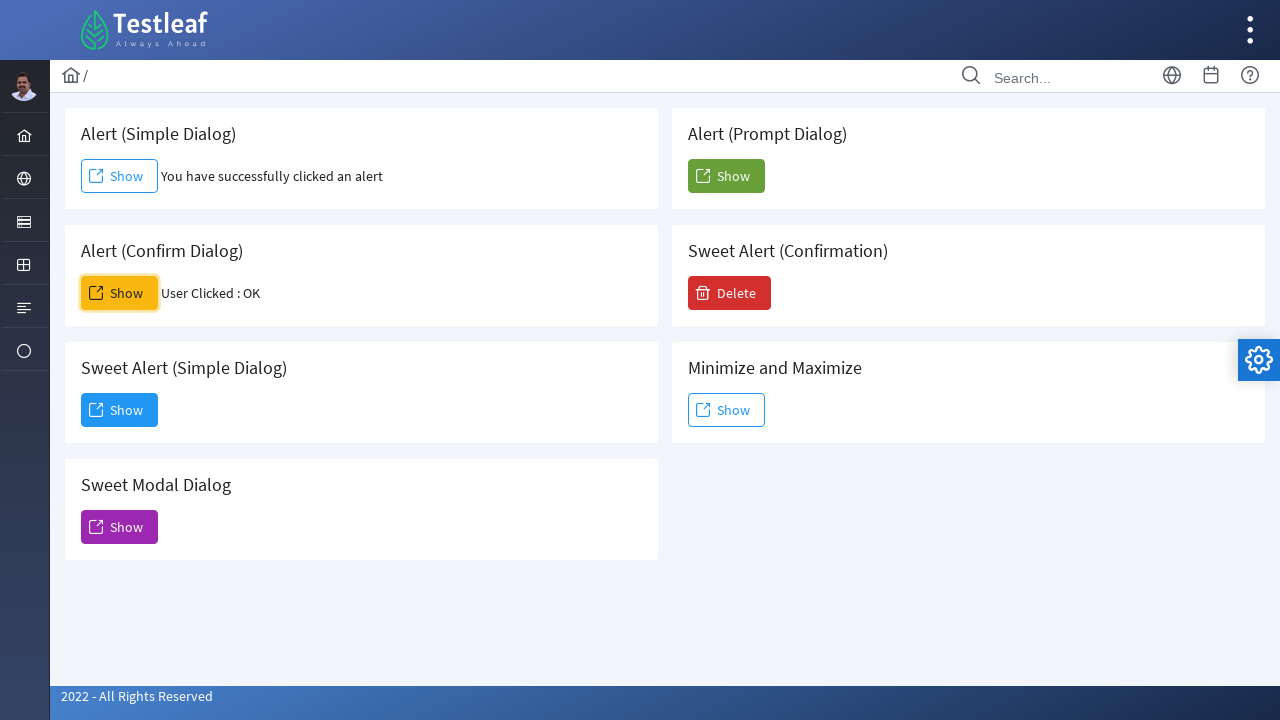

Clicked button to trigger prompt alert at (726, 176) on #j_idt88\:j_idt104
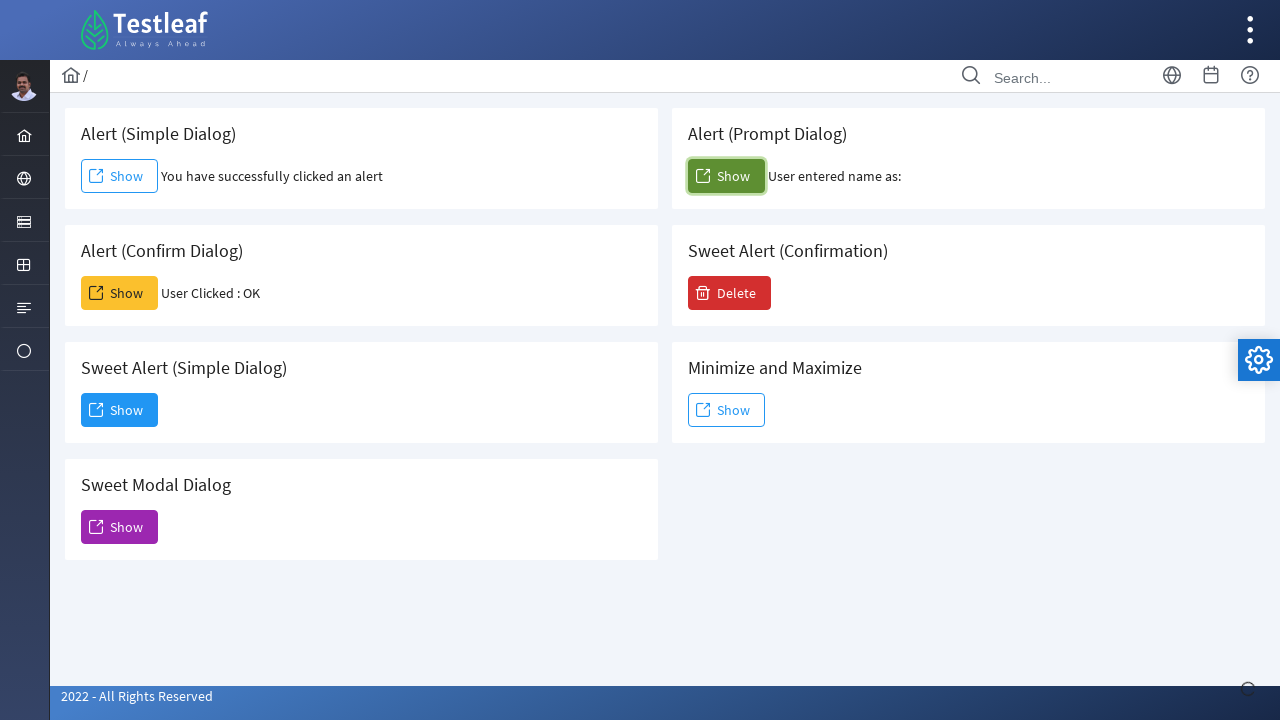

Entered 'process success' in prompt alert and accepted
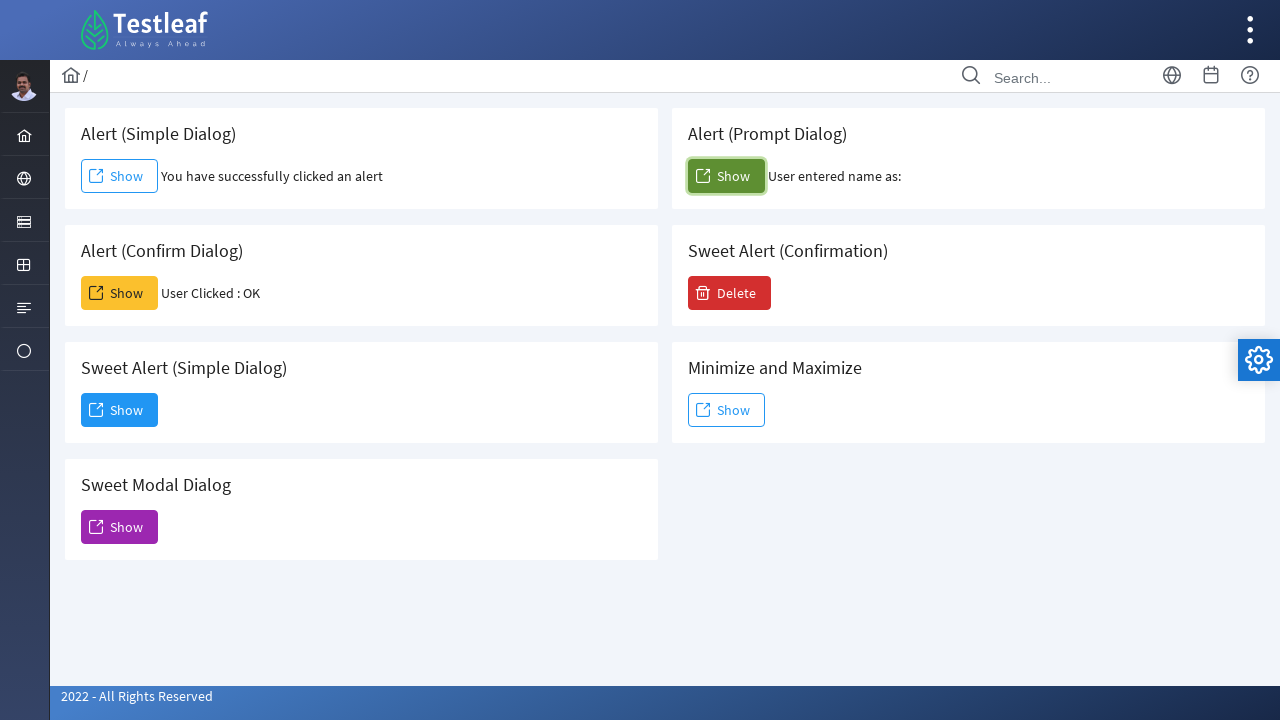

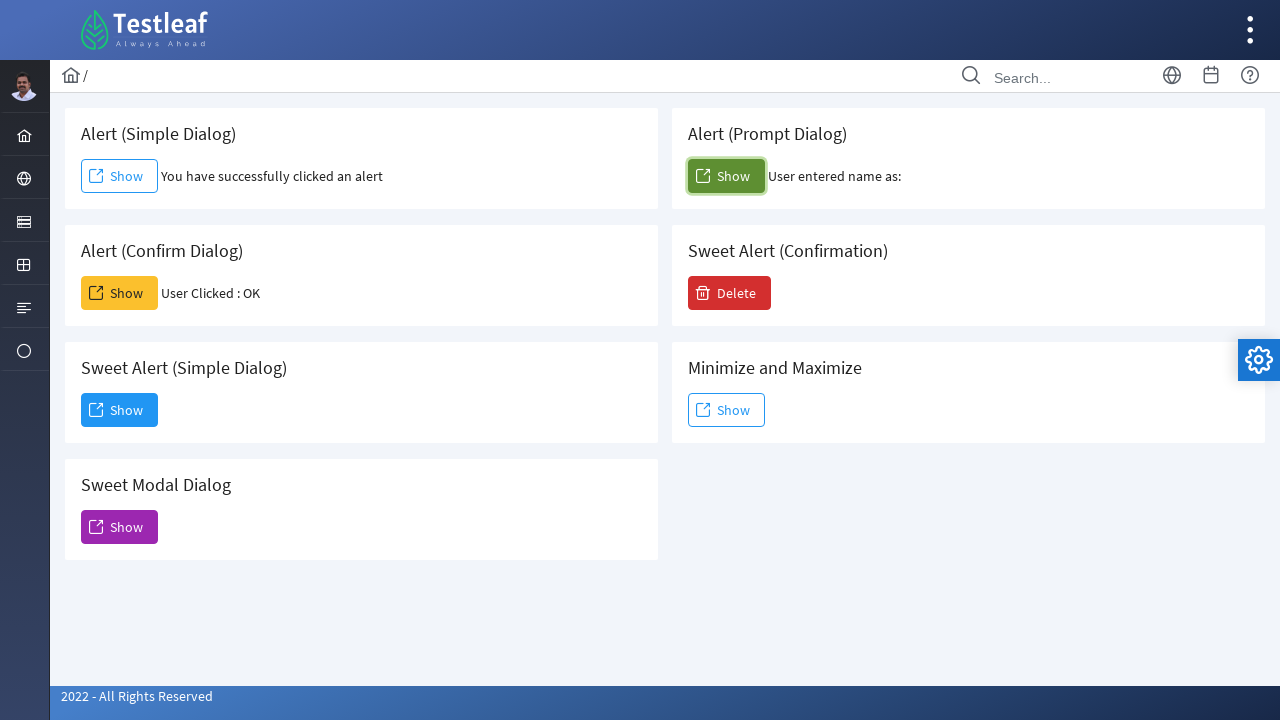